Tests finding a link by its calculated text value, clicking it, then filling out a form with personal information (name, last name, city, country) and submitting it.

Starting URL: http://suninjuly.github.io/find_link_text

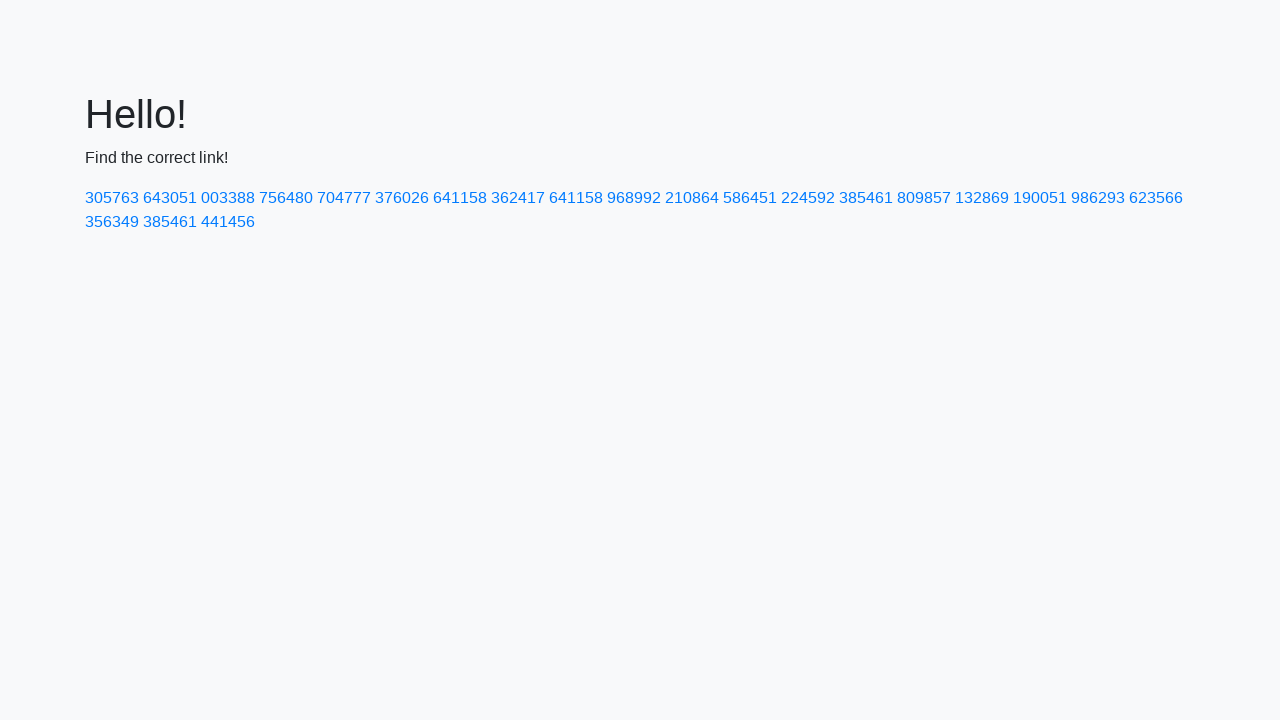

Clicked link with calculated text value '224592' at (808, 198) on a:text('224592')
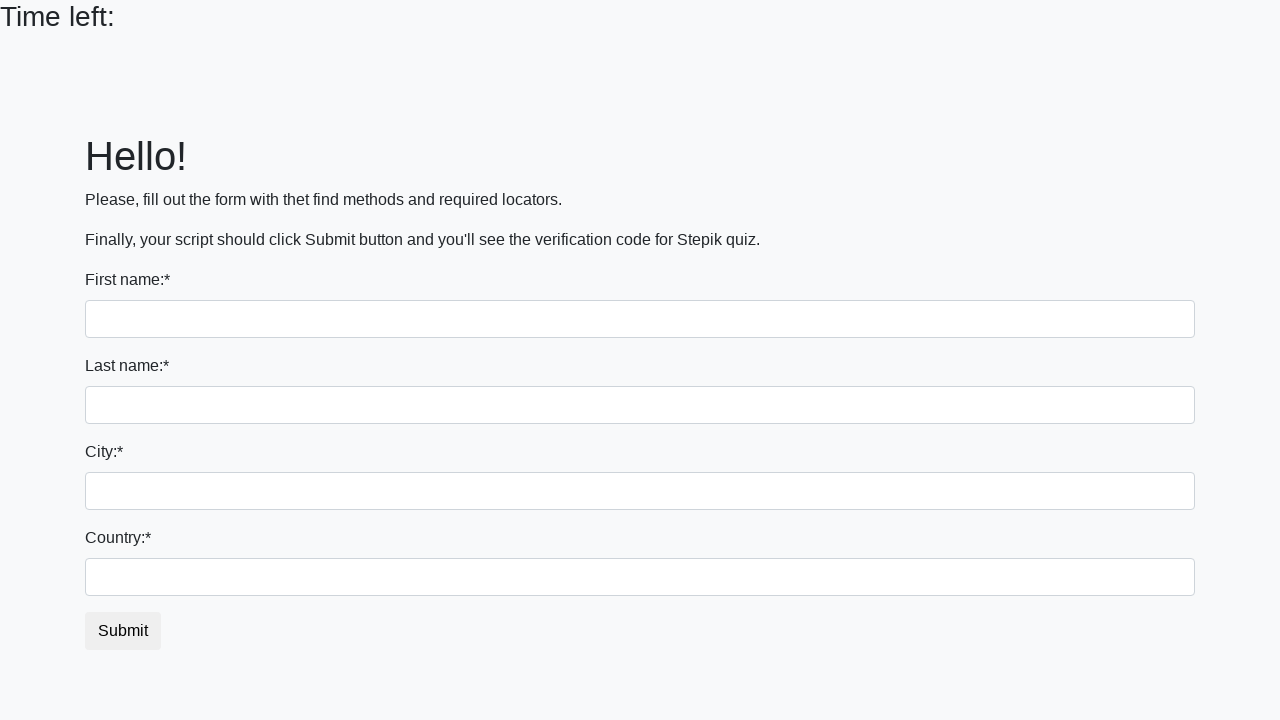

Filled first name field with 'Ivan' on input
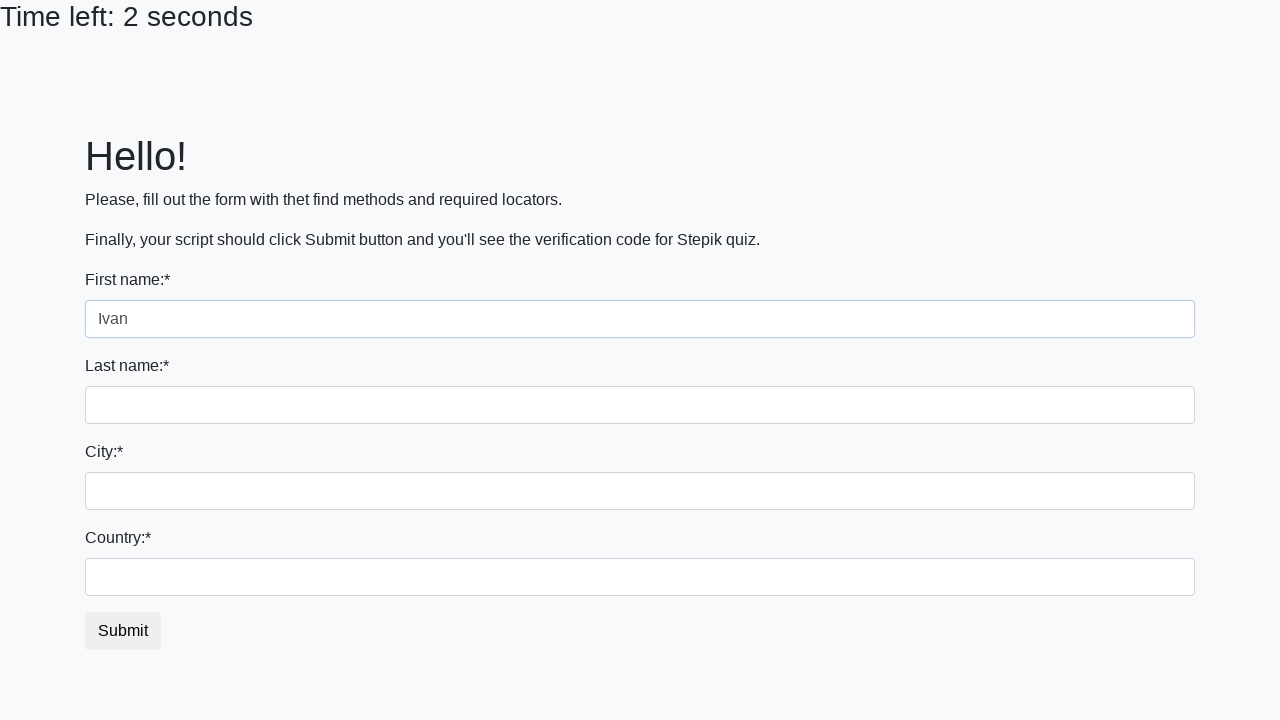

Filled last name field with 'Petrov' on input[name='last_name']
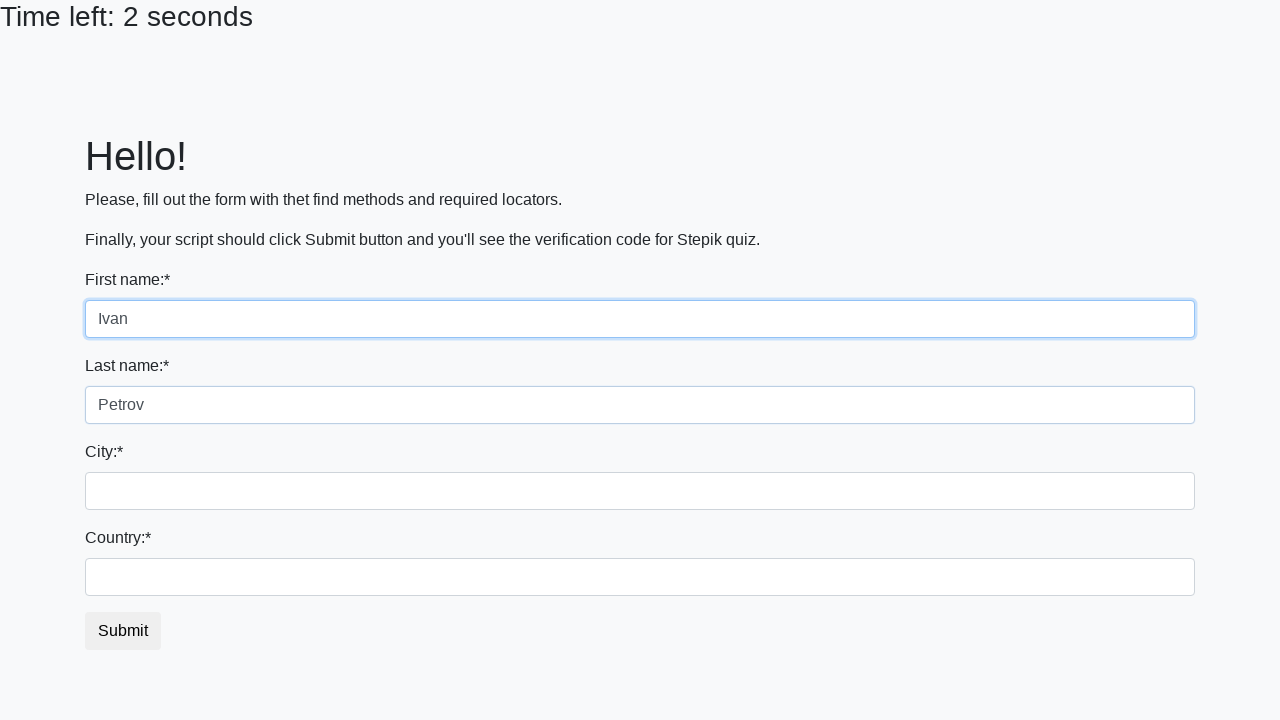

Filled city field with 'Smolensk' on .city
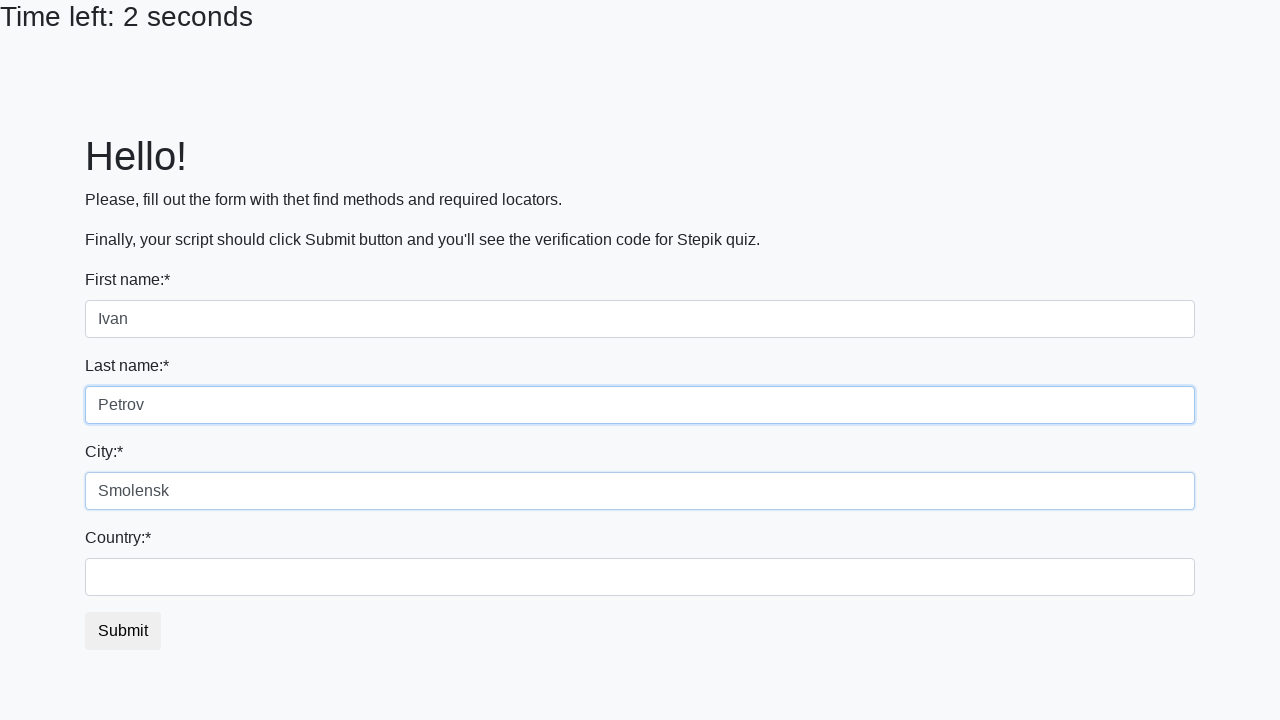

Filled country field with 'Russia' on #country
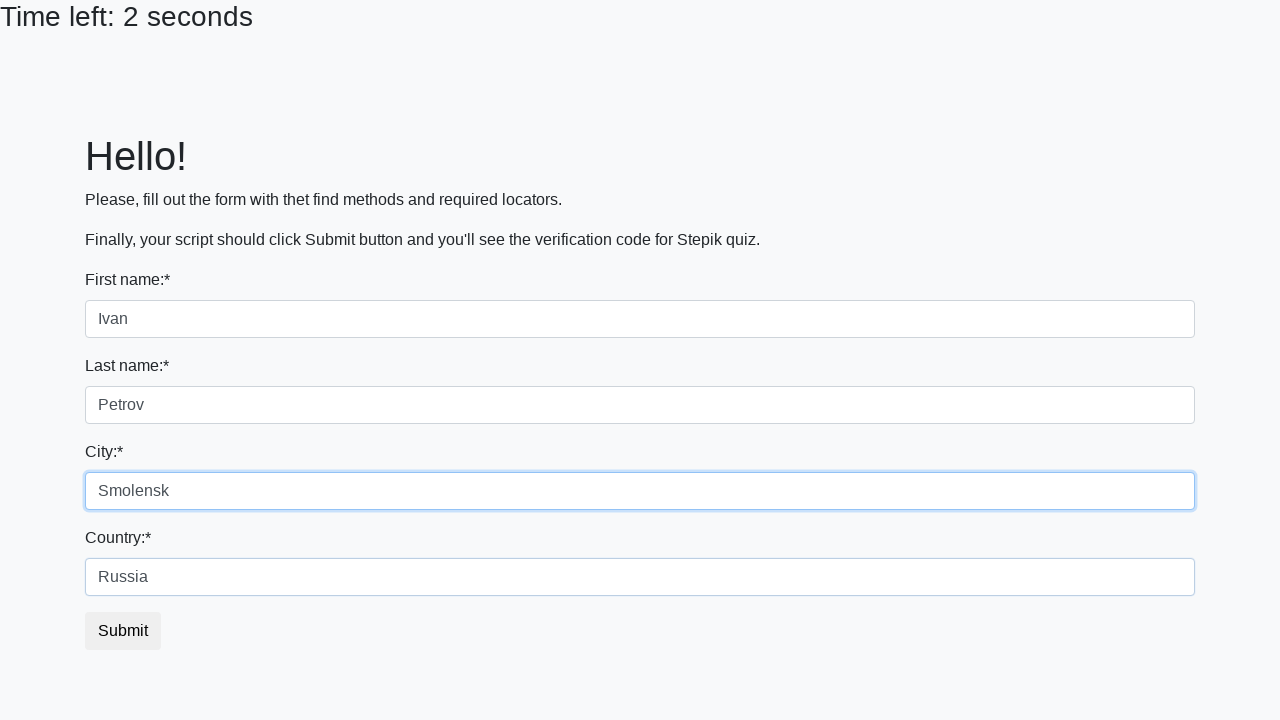

Clicked submit button to complete form submission at (123, 631) on button.btn
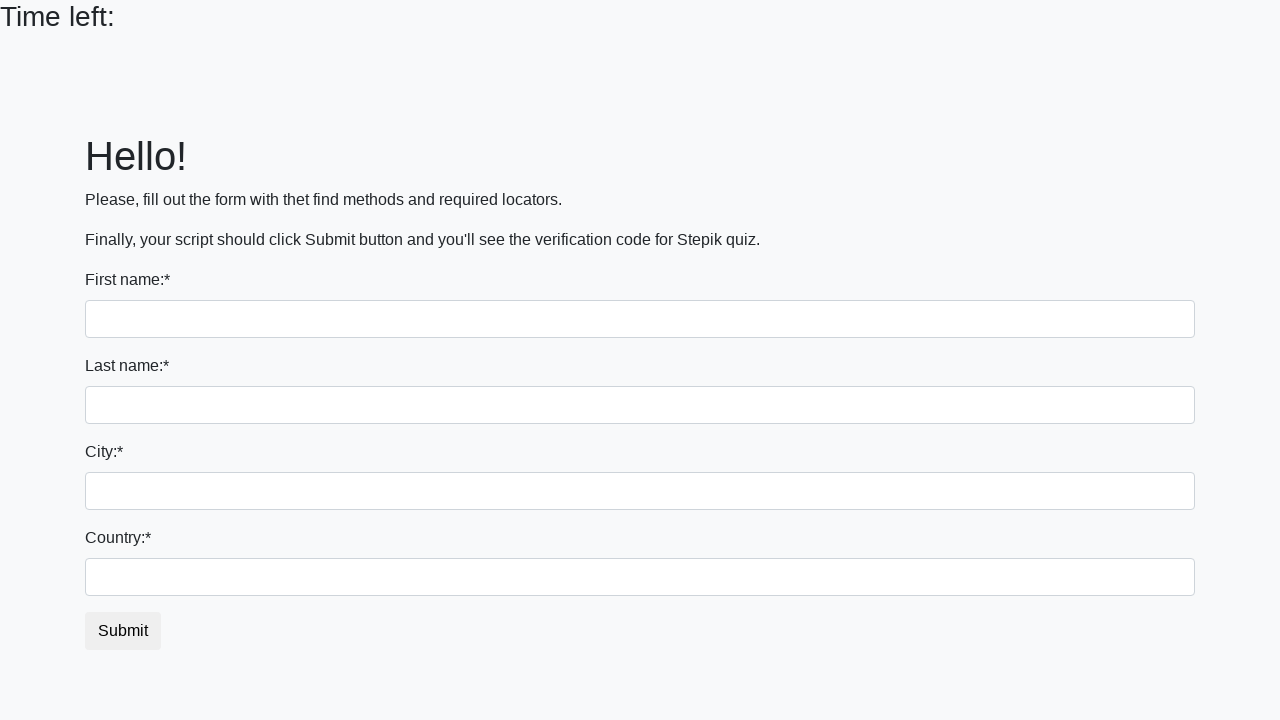

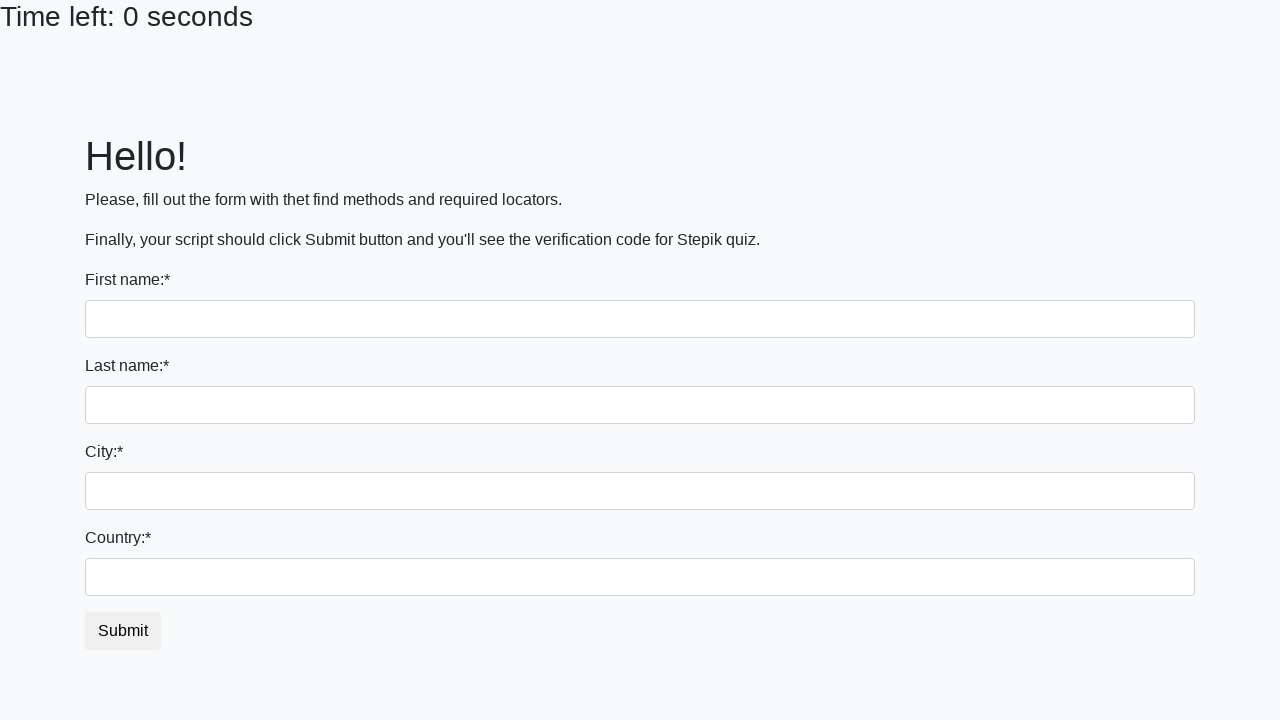